Tests form submission in nested iframes by filling email, password, and confirm password fields across multiple embedded frames

Starting URL: https://demoapps.qspiders.com/ui/frames/nestedWithMultiple?sublist=3

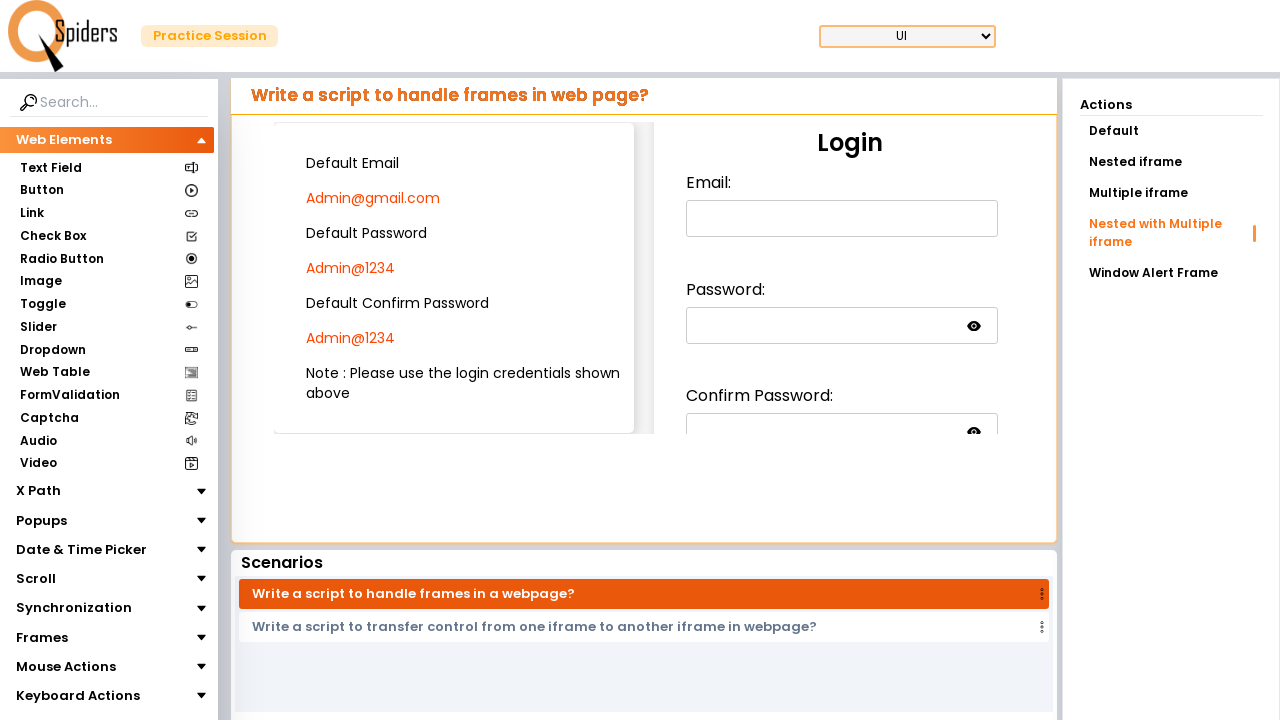

Located main iframe with class 'w-full h-96'
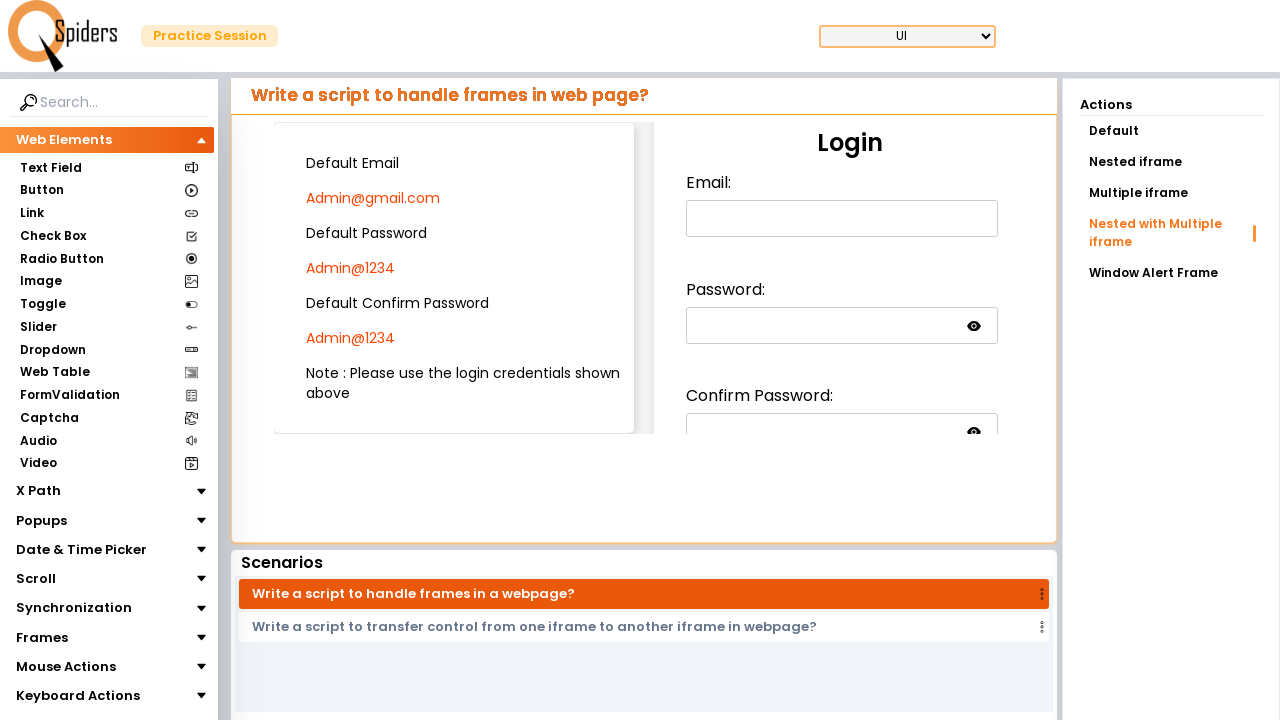

Located form container iframe nested within main iframe
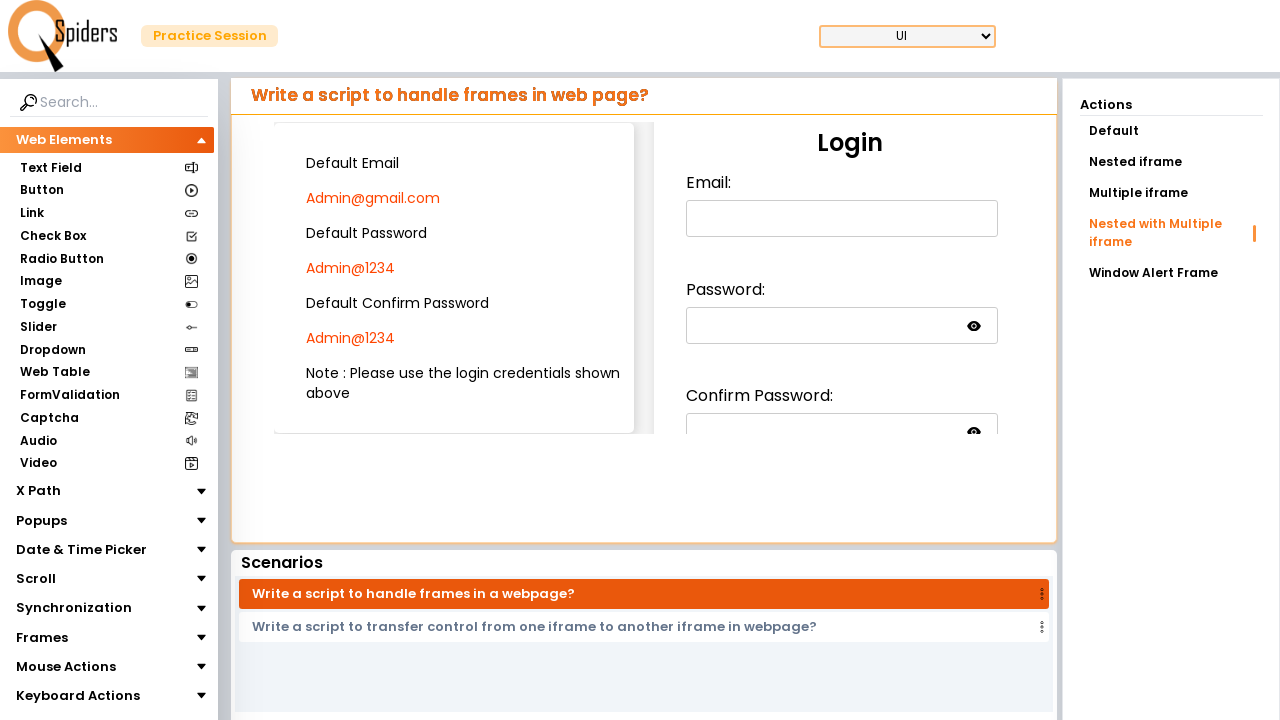

Located email field iframe within form container
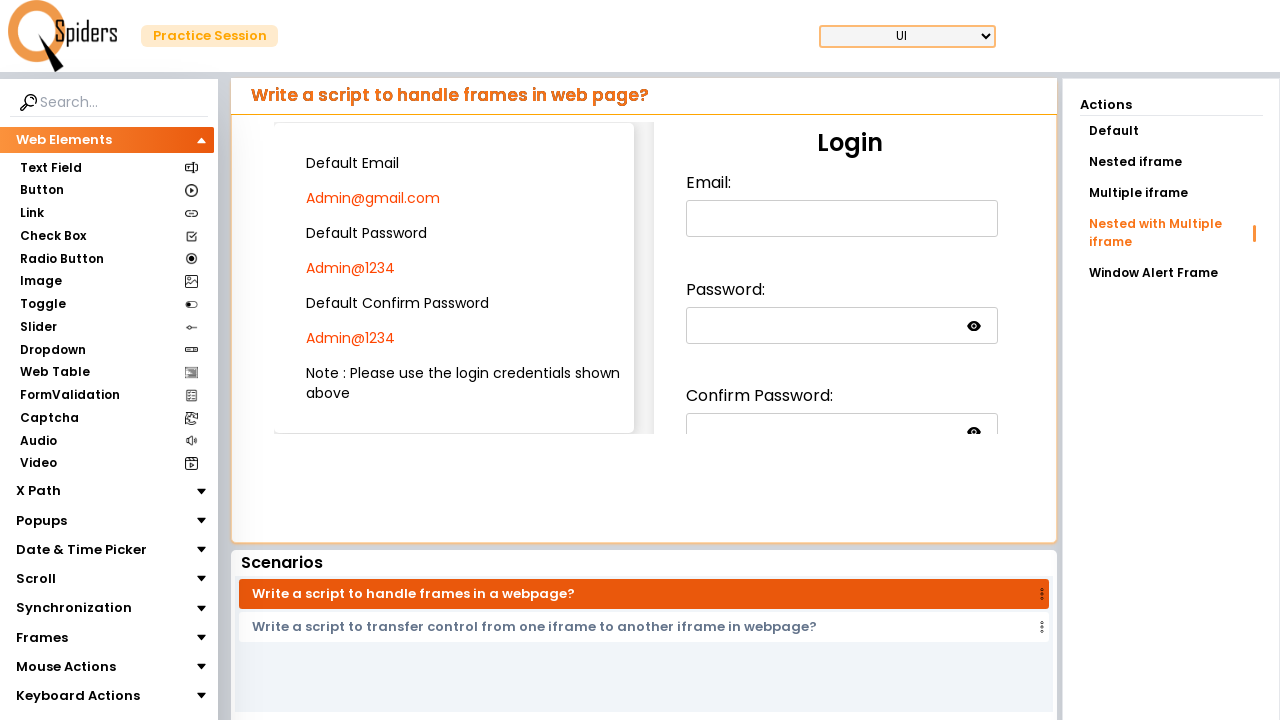

Filled email field with 'Admin@gmail.com' on xpath=//iframe[@class='w-full h-96'] >> internal:control=enter-frame >> (//div[@
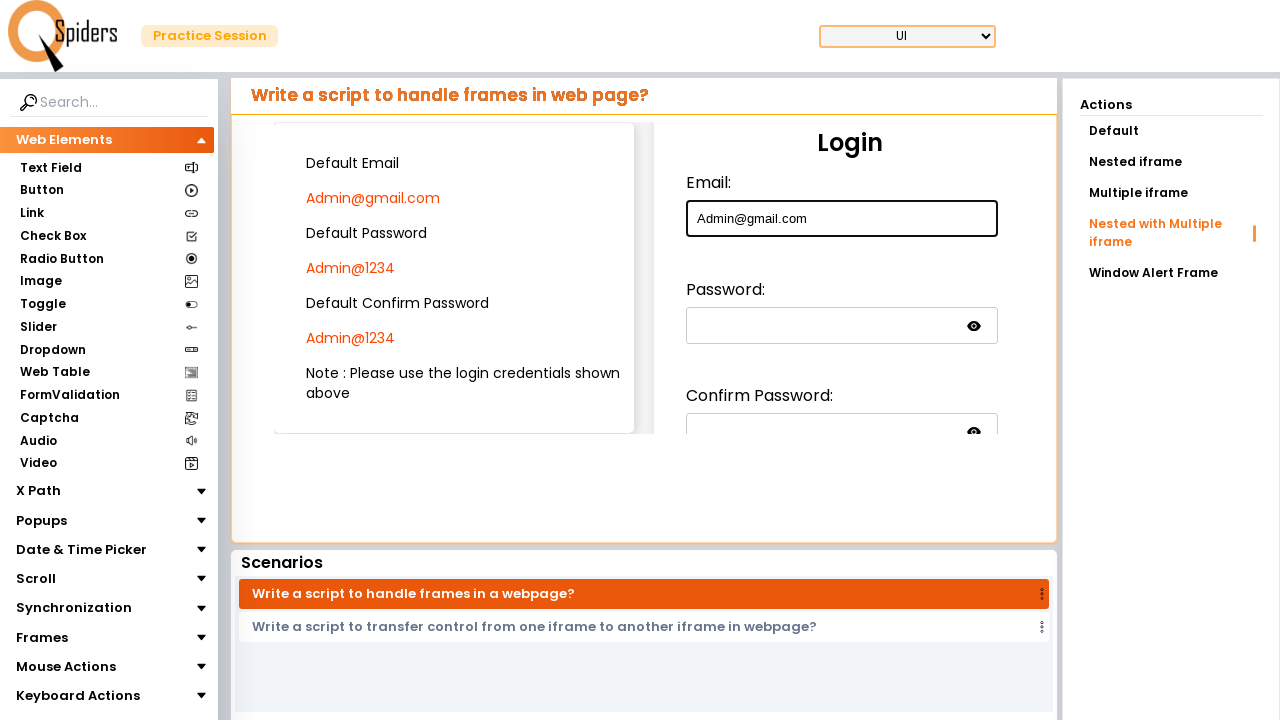

Located password field iframe within form container
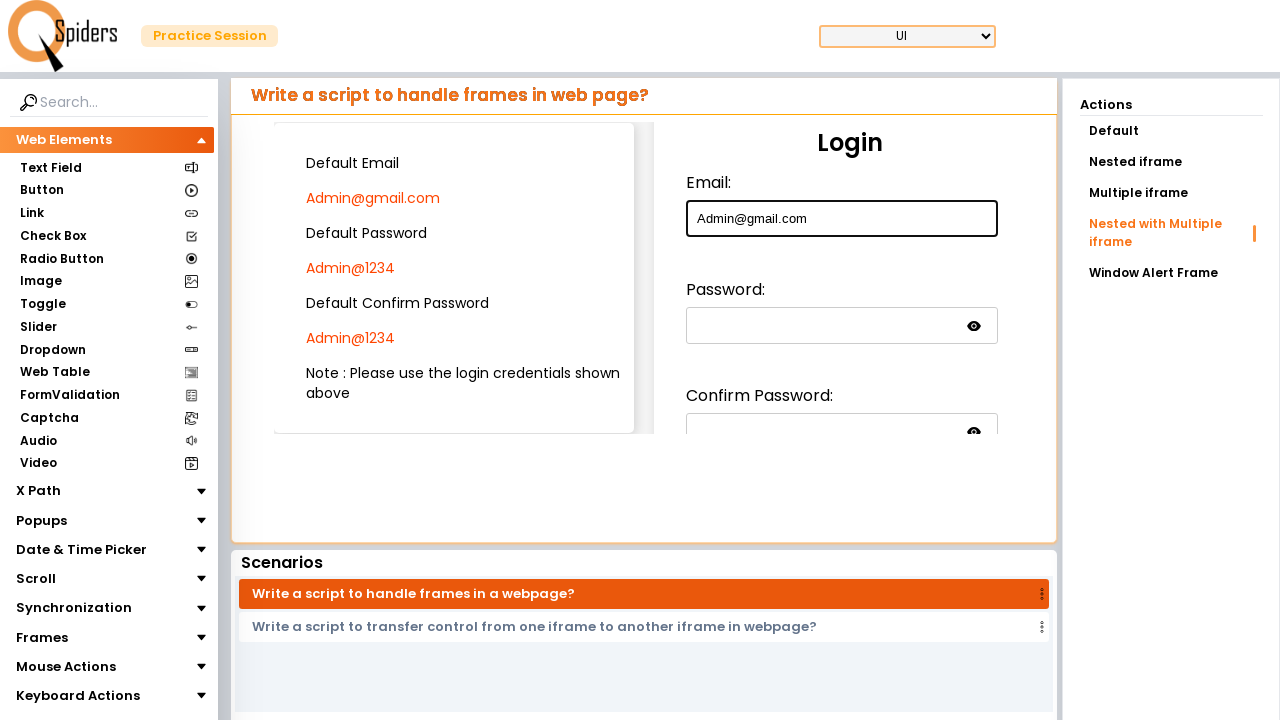

Filled password field with 'Admin@1234' on xpath=//iframe[@class='w-full h-96'] >> internal:control=enter-frame >> (//div[@
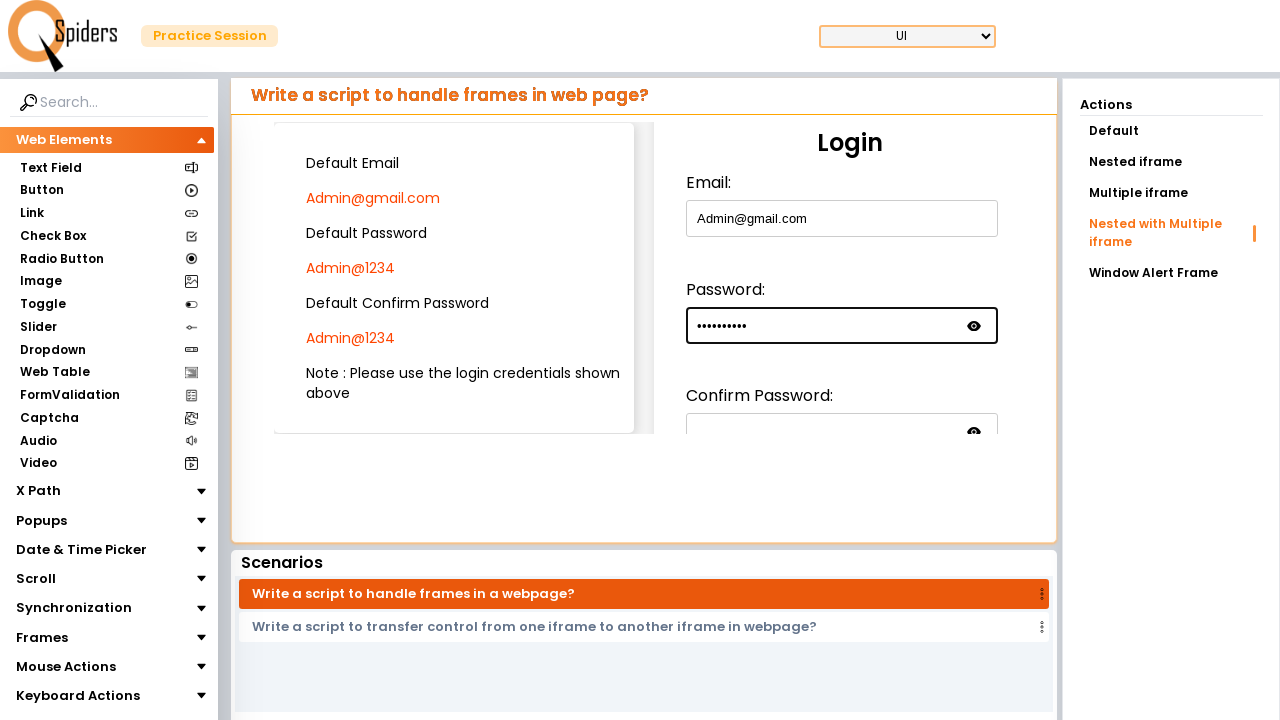

Located confirm password field iframe within form container
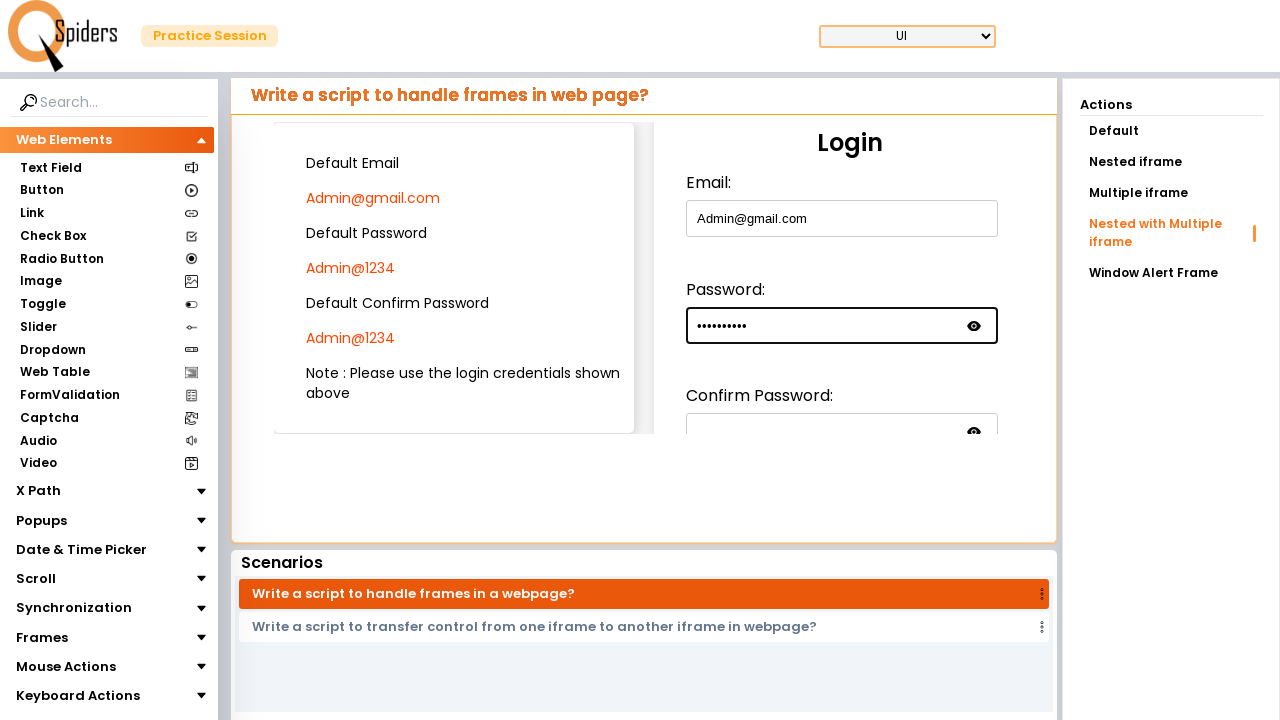

Filled confirm password field with 'Admin@1234' on xpath=//iframe[@class='w-full h-96'] >> internal:control=enter-frame >> (//div[@
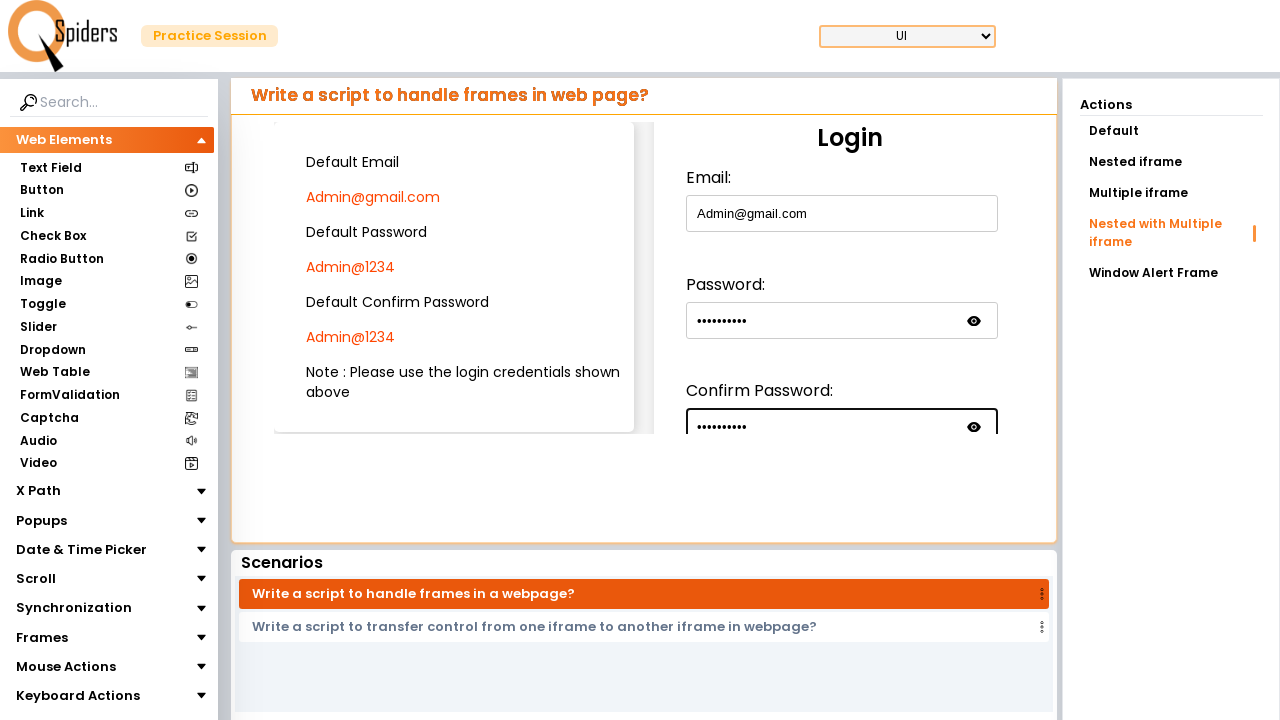

Located submit button iframe within form container
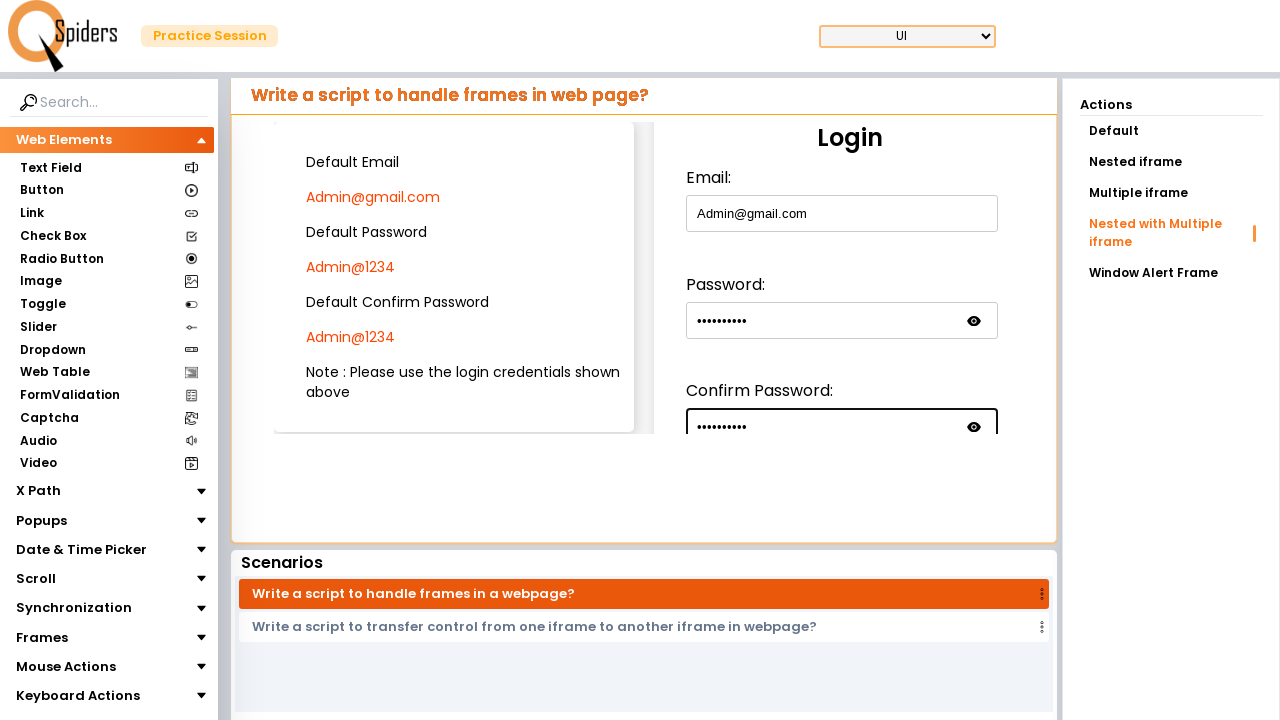

Clicked submit button to submit form at (726, 355) on xpath=//iframe[@class='w-full h-96'] >> internal:control=enter-frame >> (//div[@
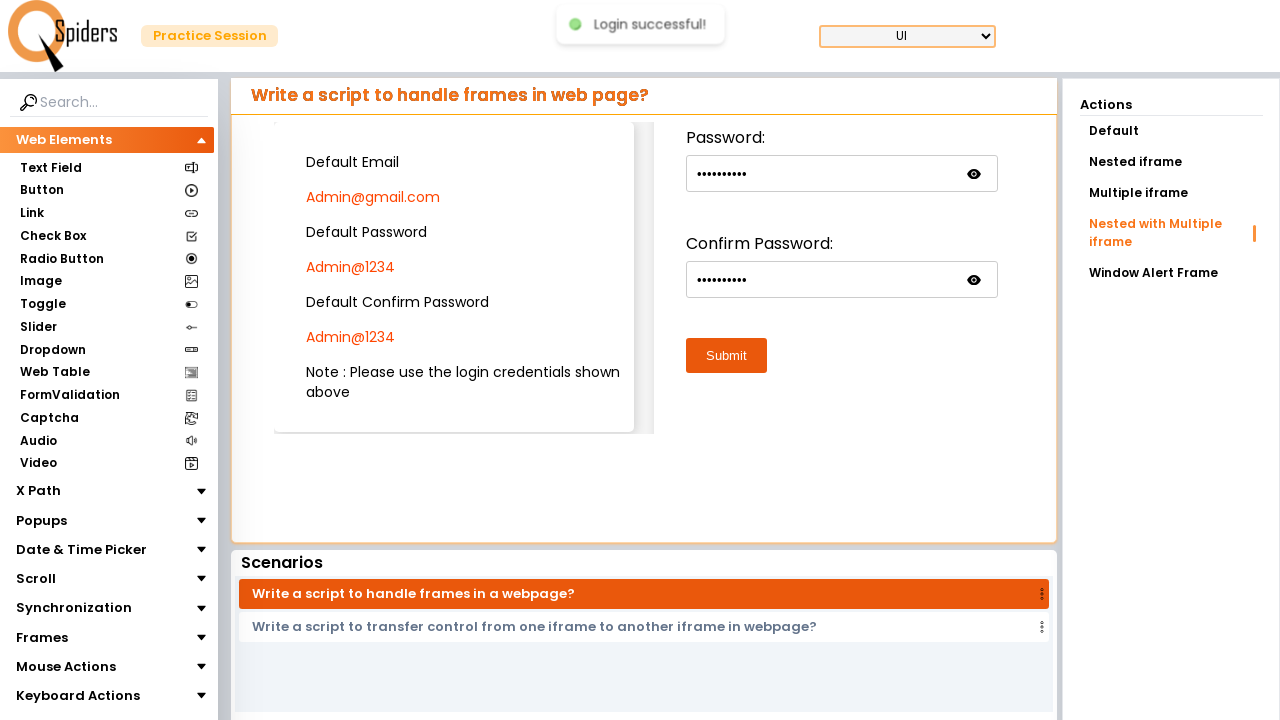

Form submission status message appeared, confirming successful nested iframe form submission
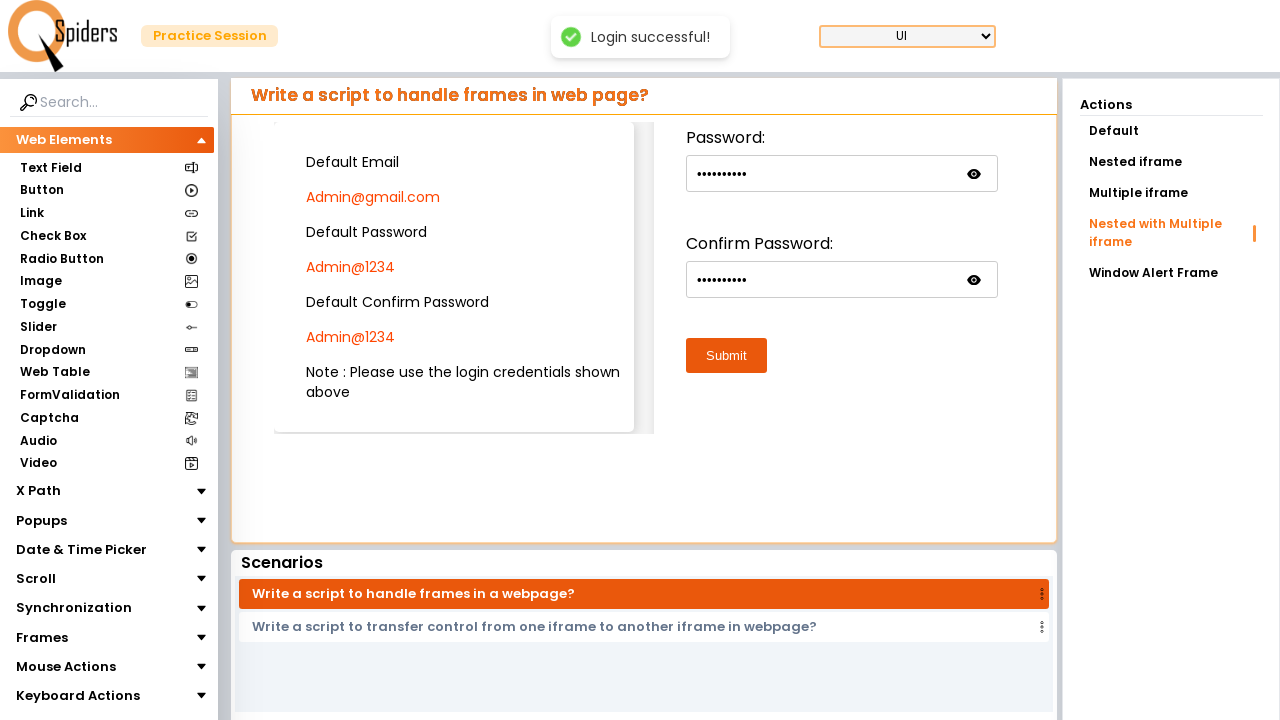

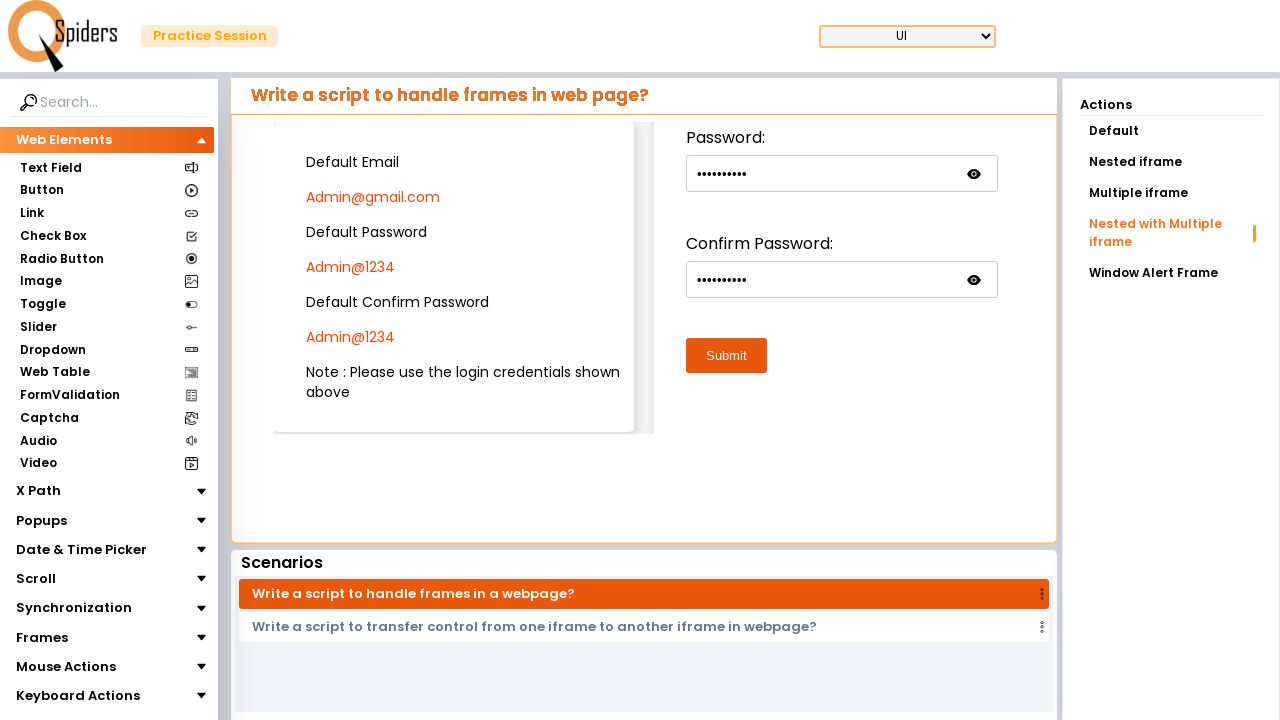